Navigates through multiple dynamically-seeded table pages and verifies that table data loads correctly on each page

Starting URL: https://sanand0.github.io/tdsdata/js_table/?seed=0

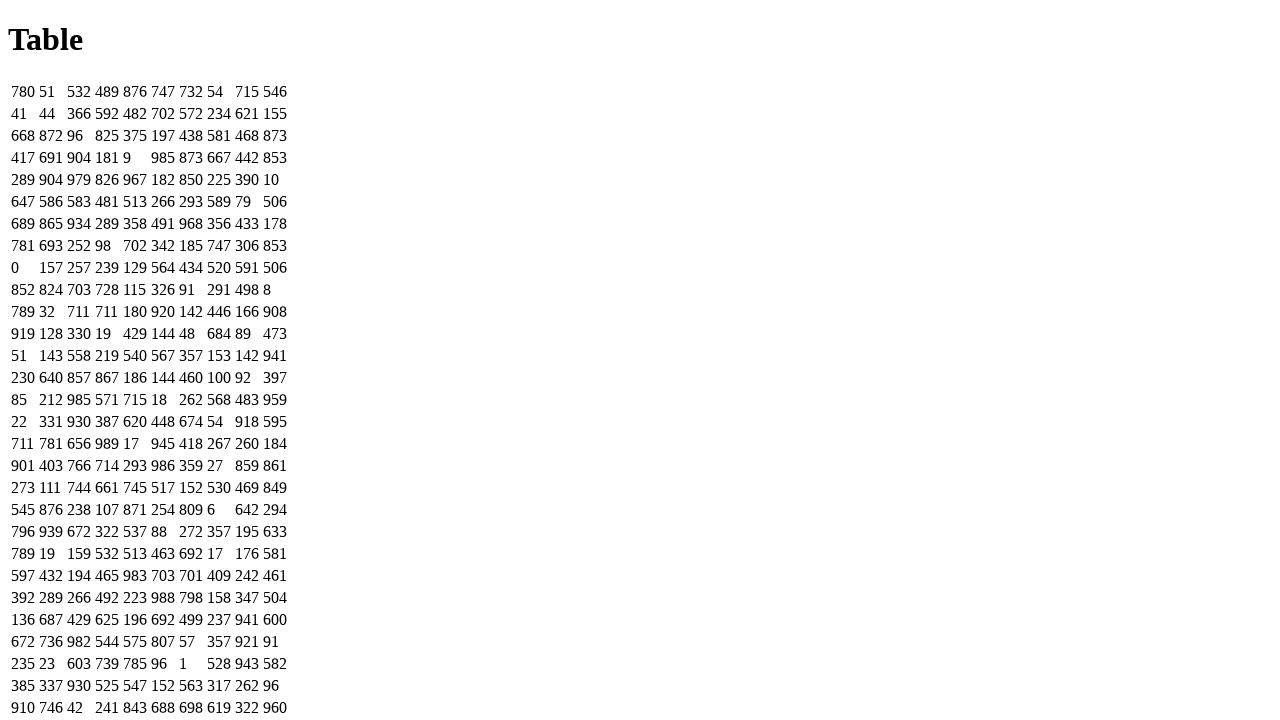

Waited for table data to load on initial page (seed=0)
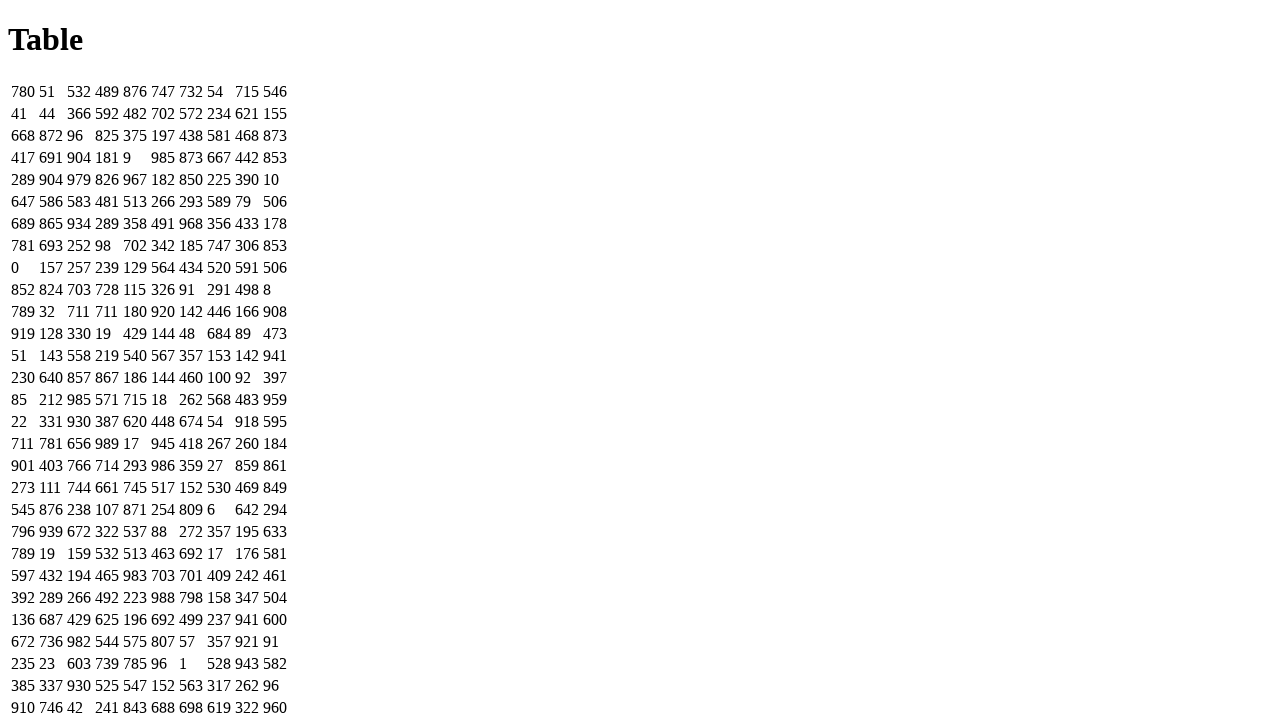

Navigated to table page with seed=1
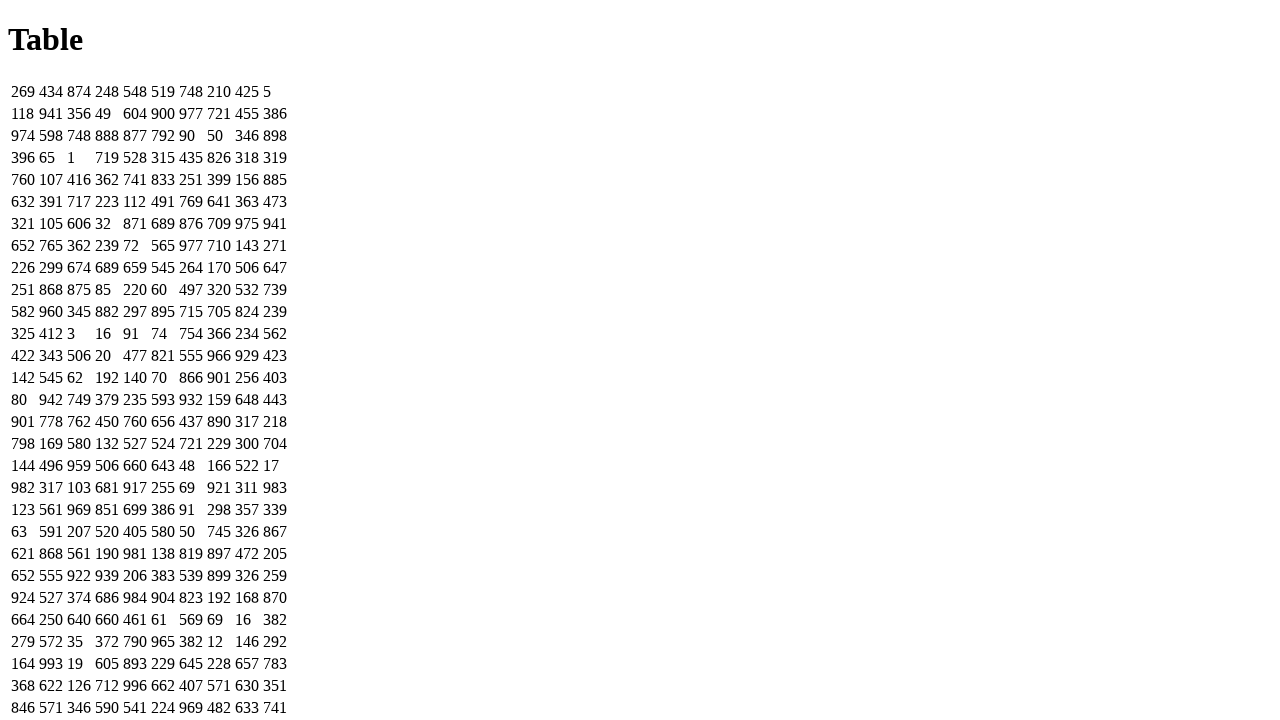

Verified table data loaded correctly on seed=1 page
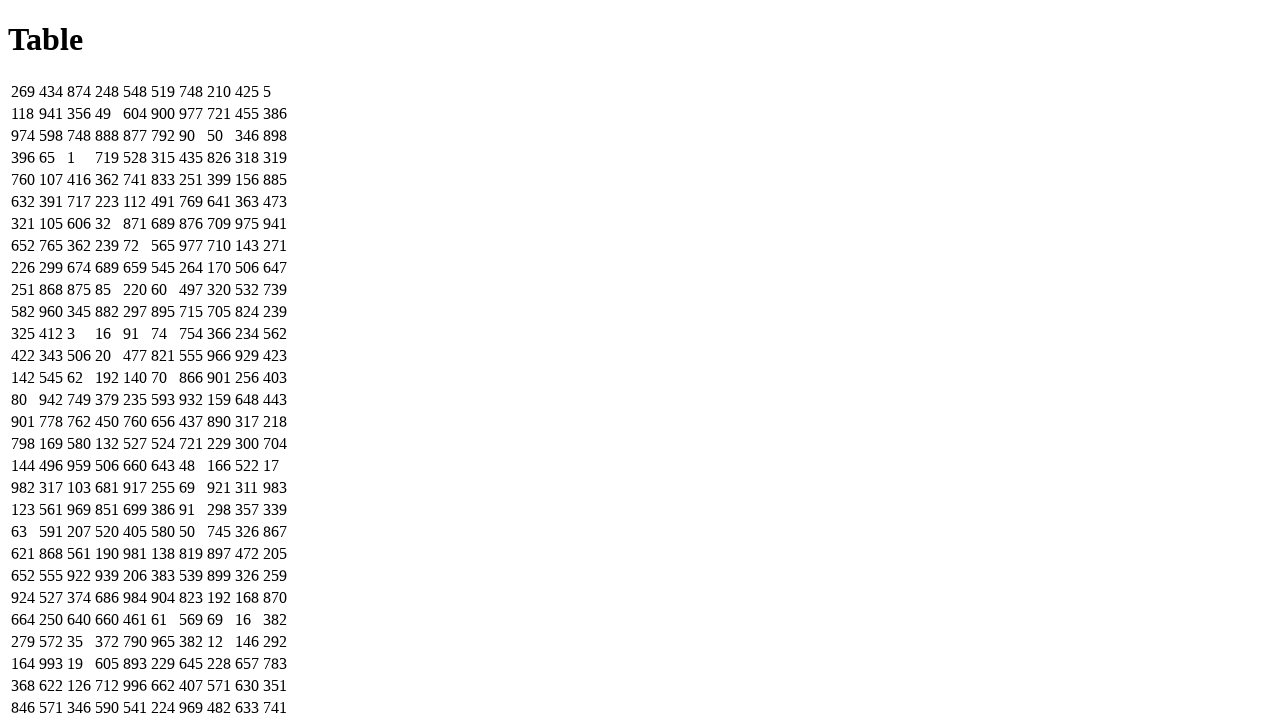

Navigated to table page with seed=2
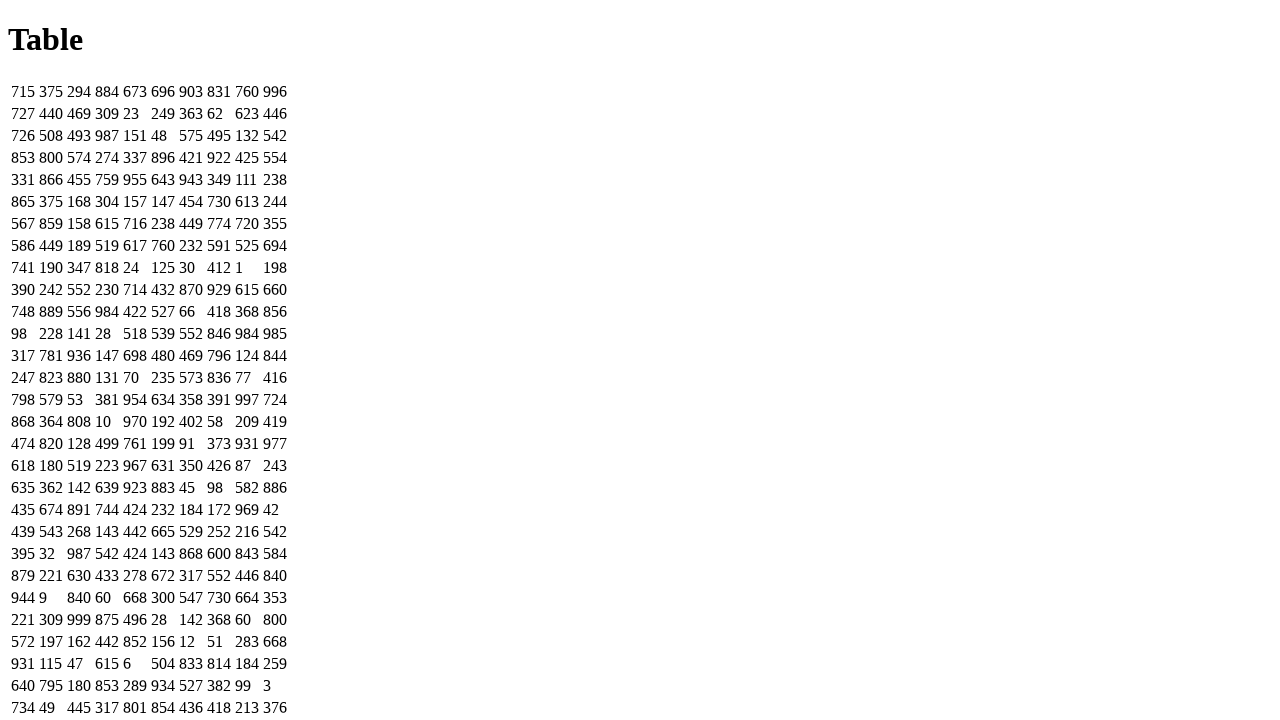

Verified table data loaded correctly on seed=2 page
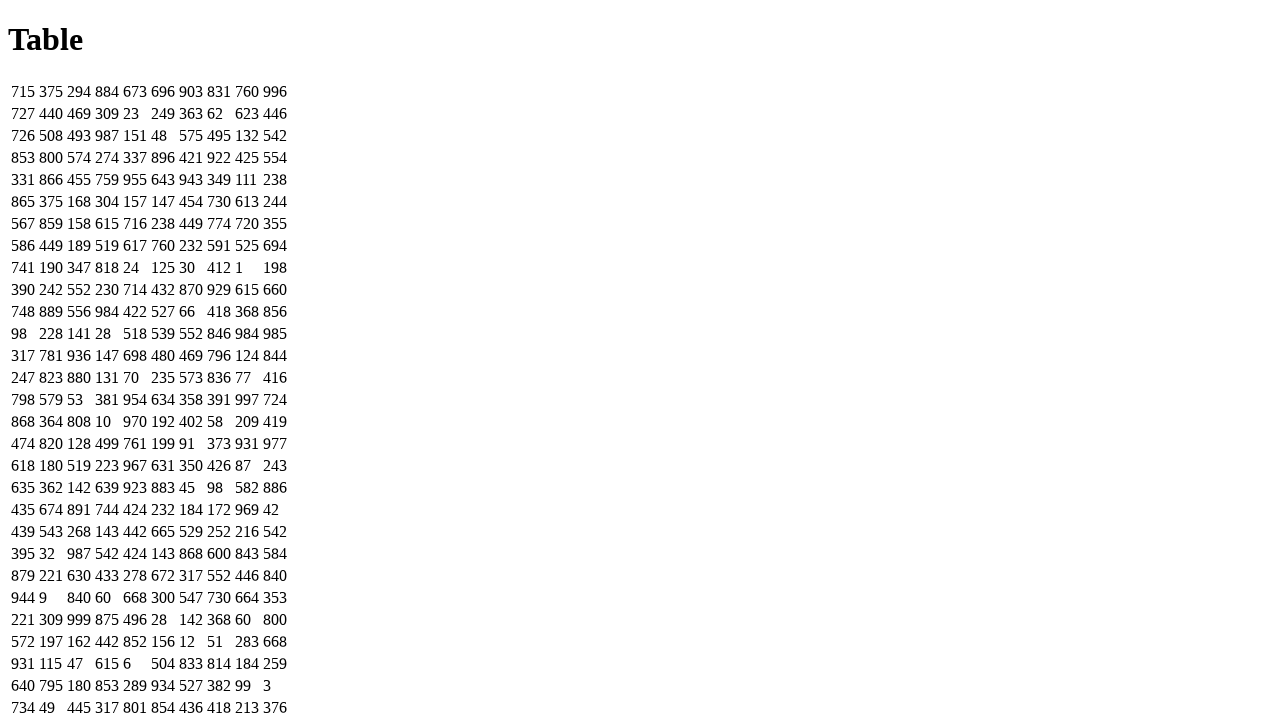

Navigated to table page with seed=3
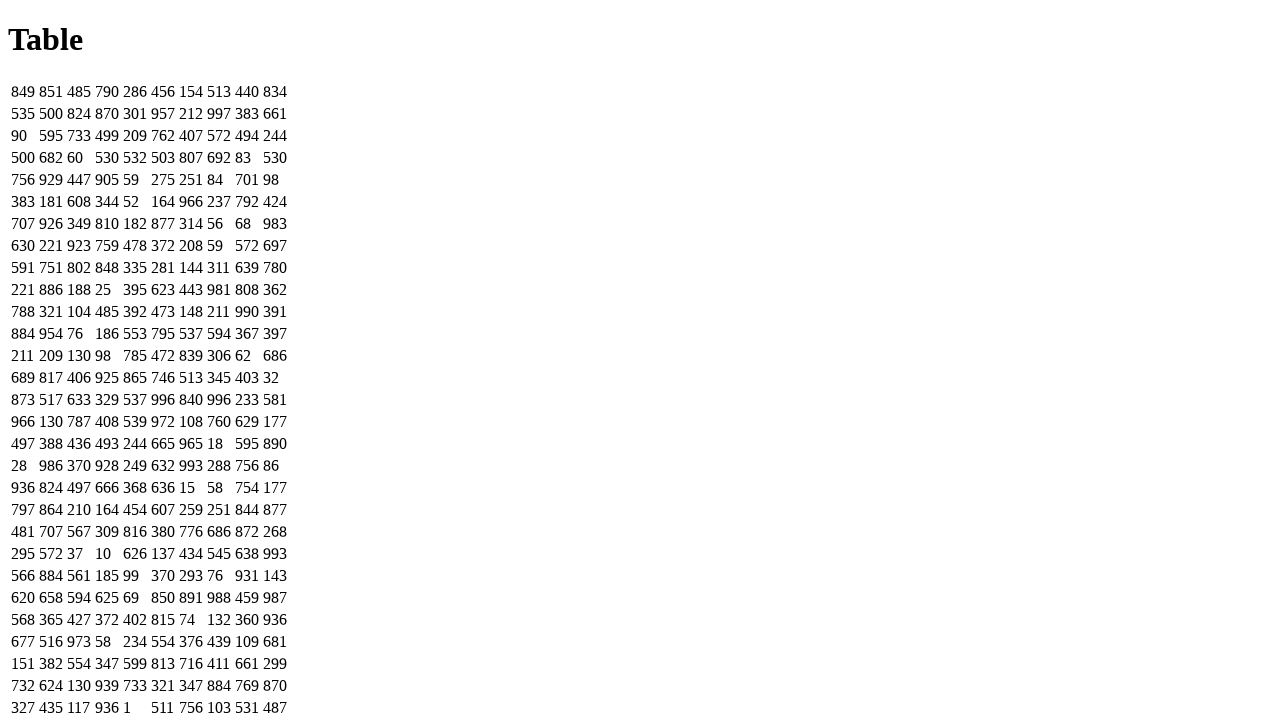

Verified table data loaded correctly on seed=3 page
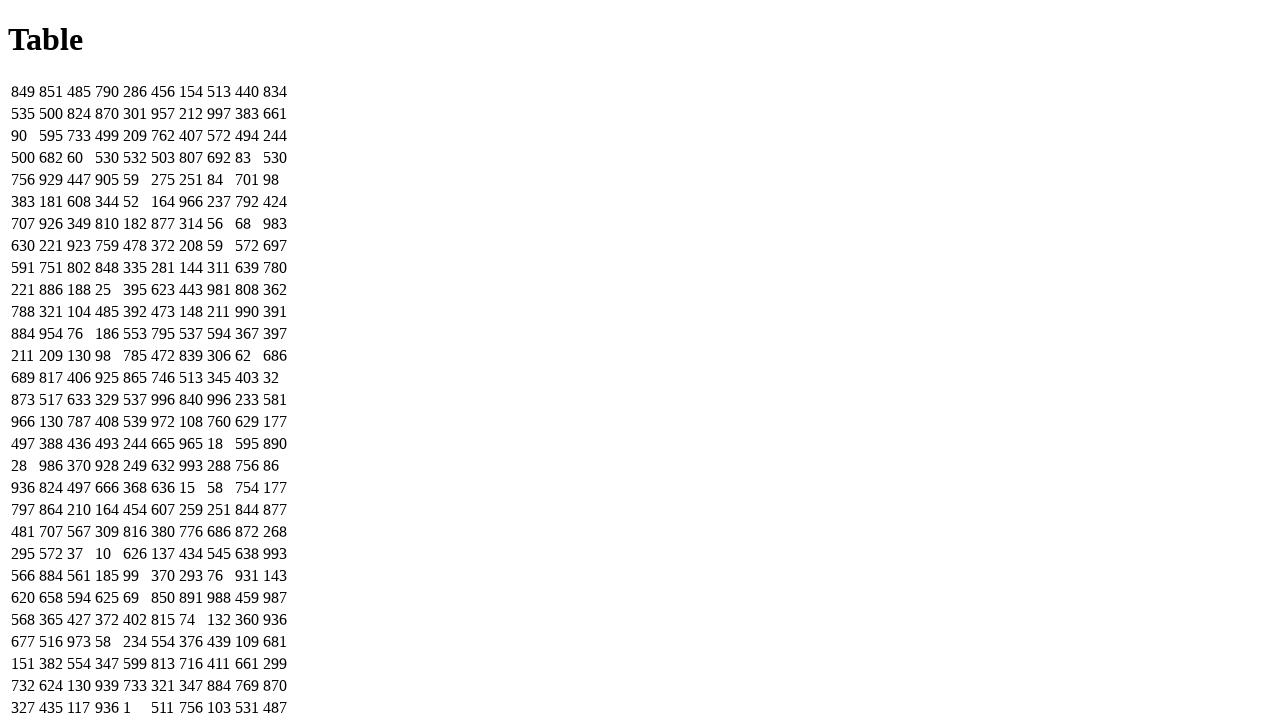

Navigated to table page with seed=4
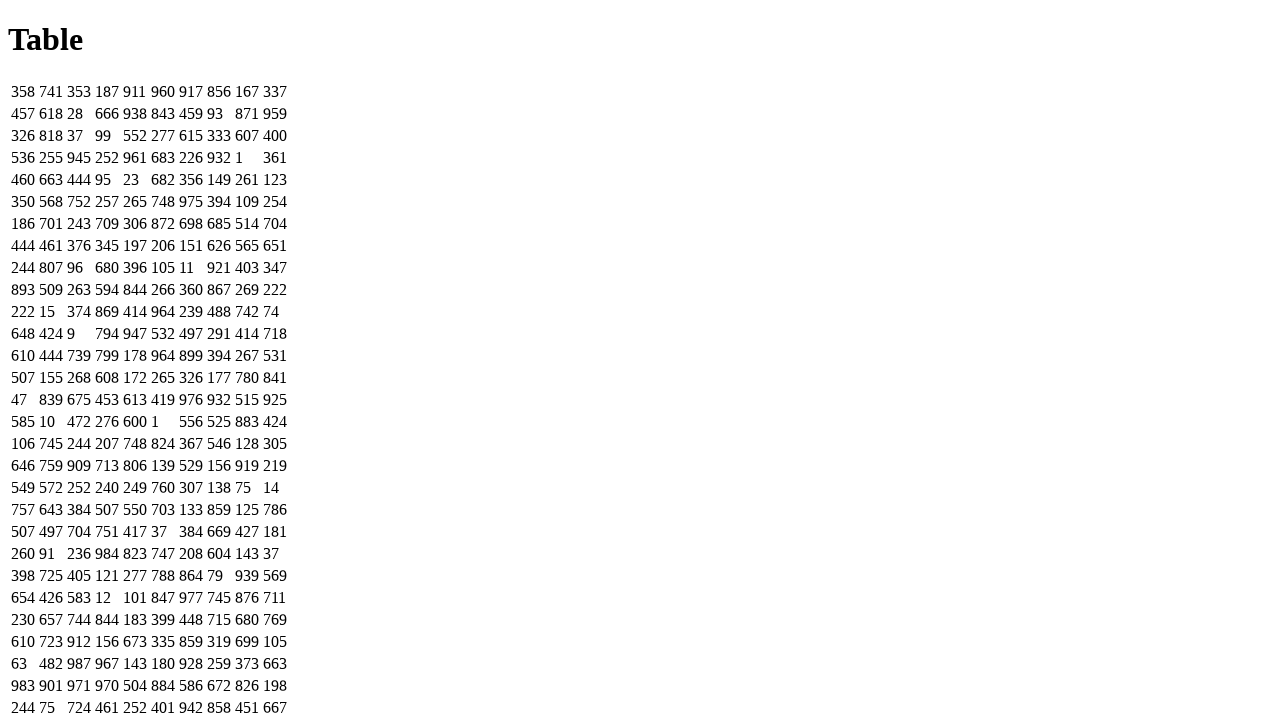

Verified table data loaded correctly on seed=4 page
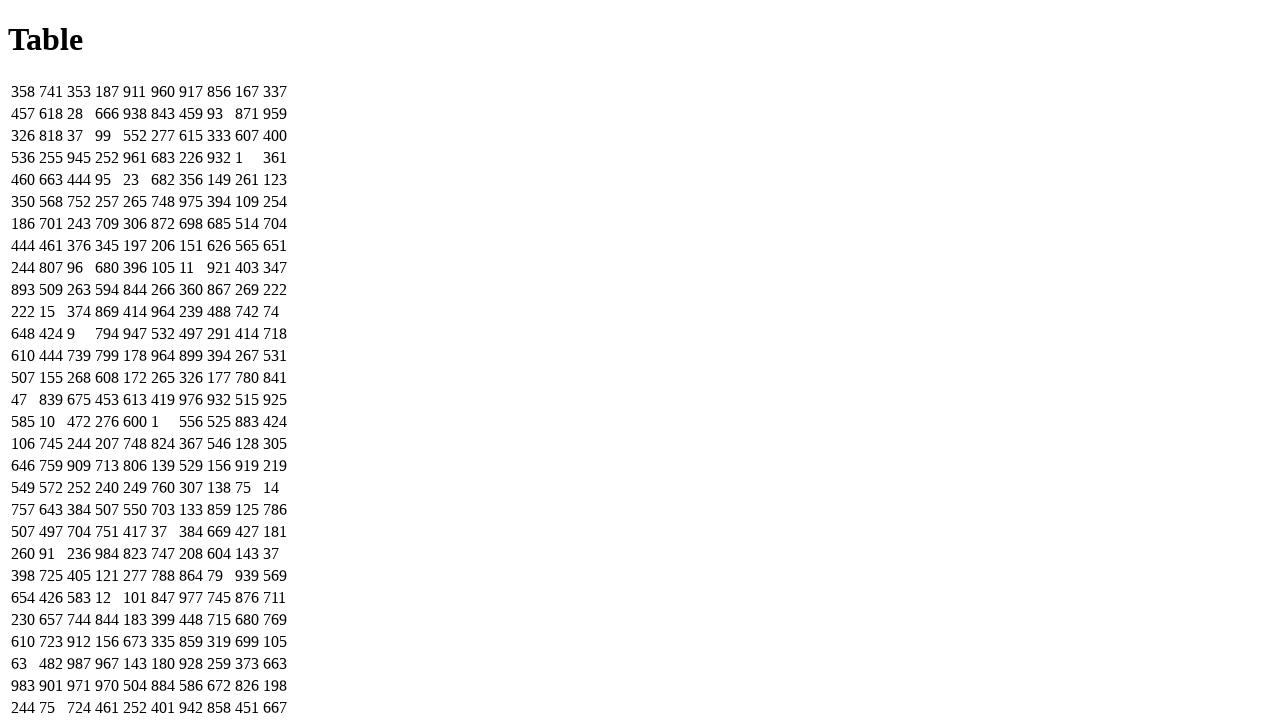

Navigated to table page with seed=5
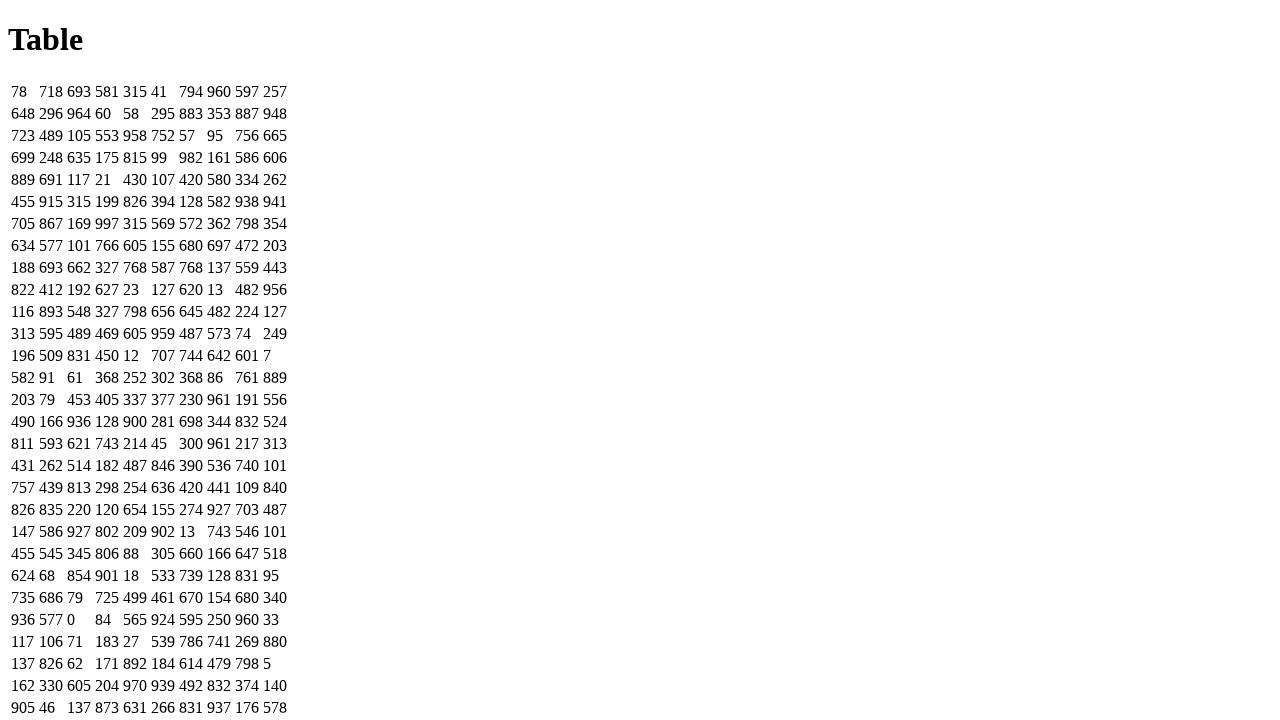

Verified table data loaded correctly on seed=5 page
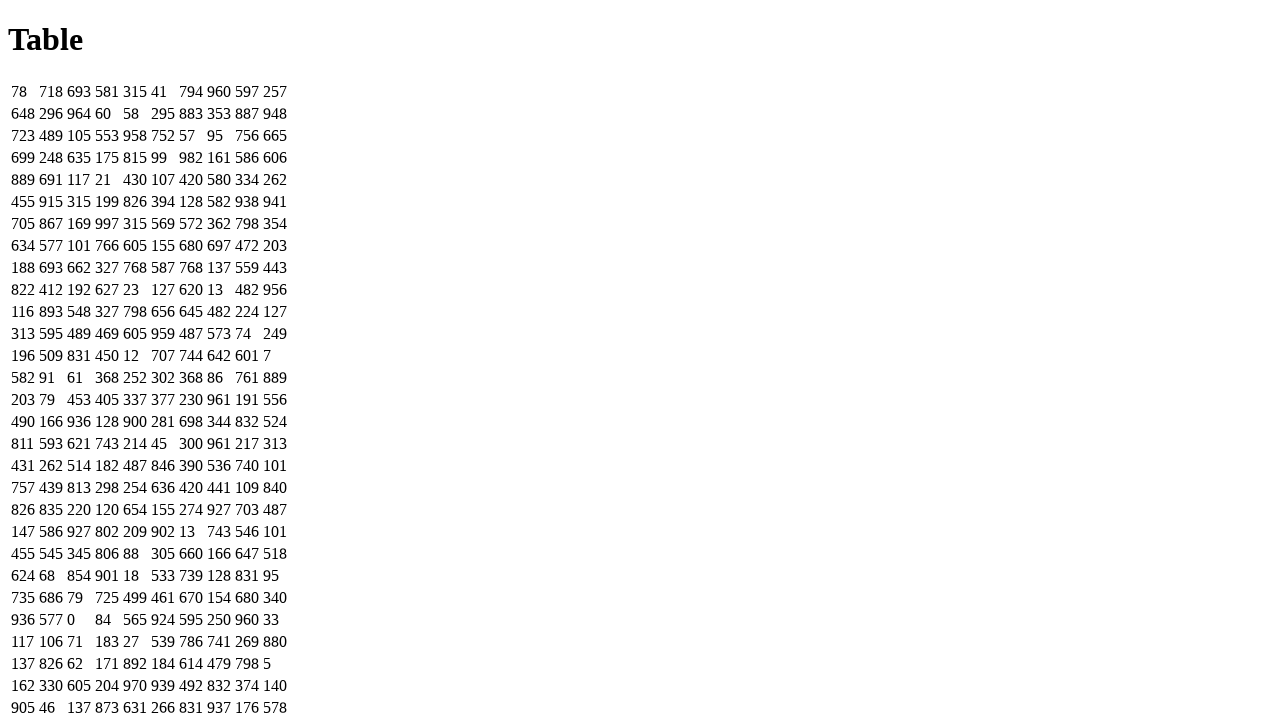

Navigated to table page with seed=6
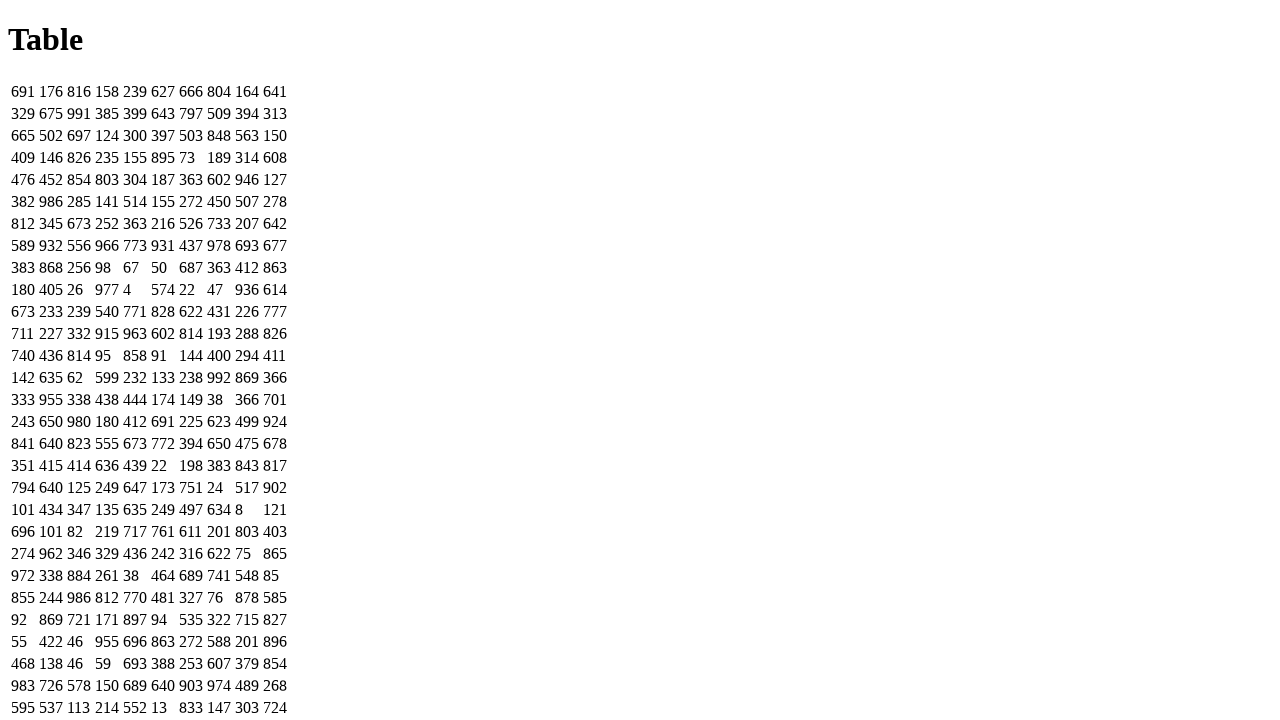

Verified table data loaded correctly on seed=6 page
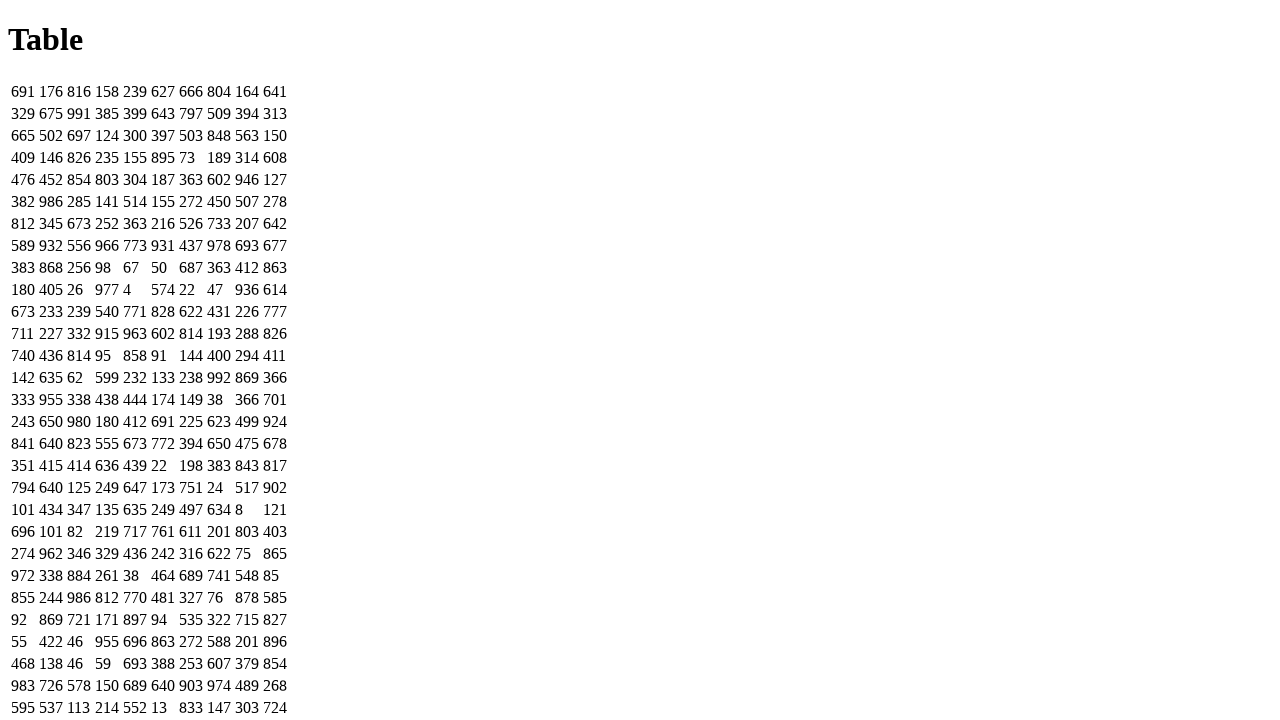

Navigated to table page with seed=7
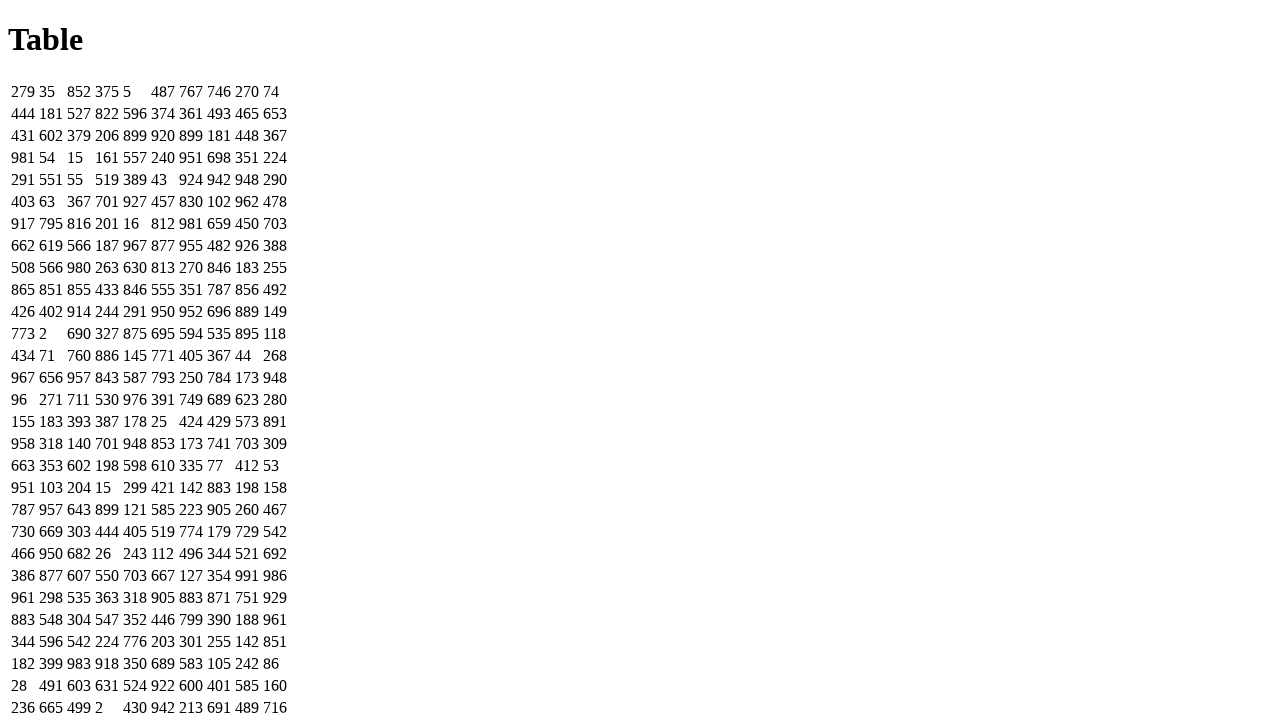

Verified table data loaded correctly on seed=7 page
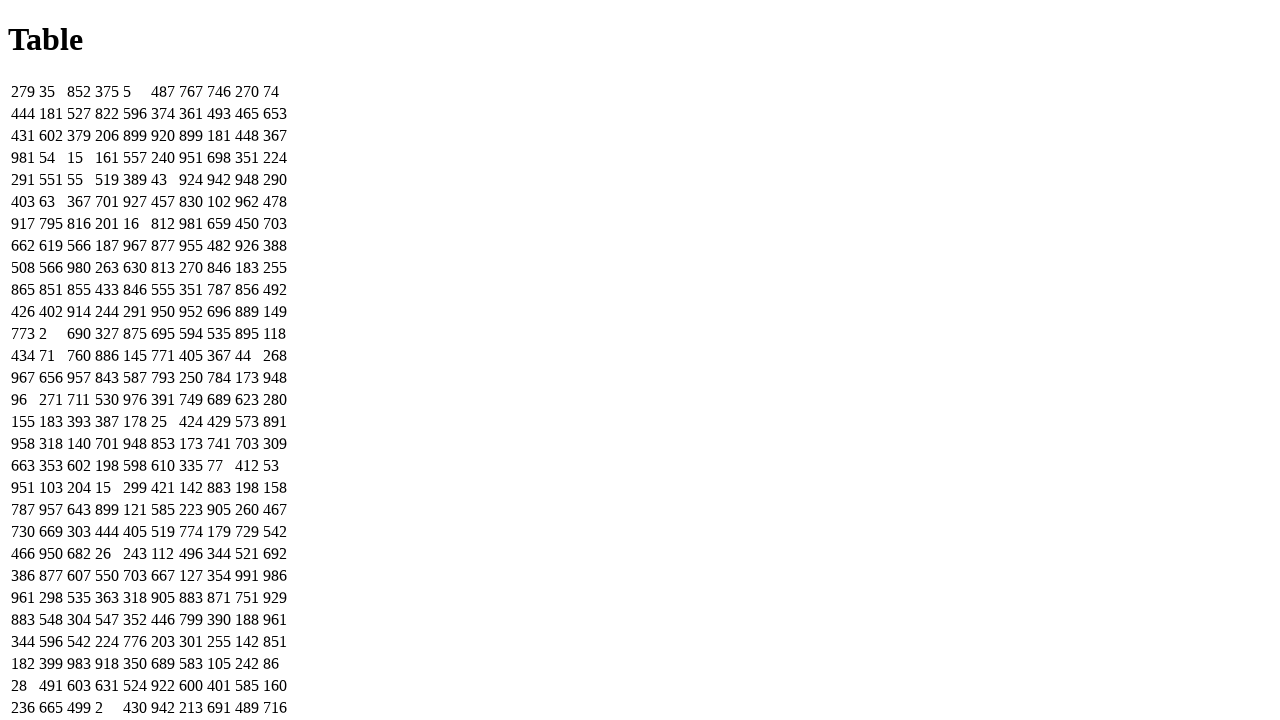

Navigated to table page with seed=8
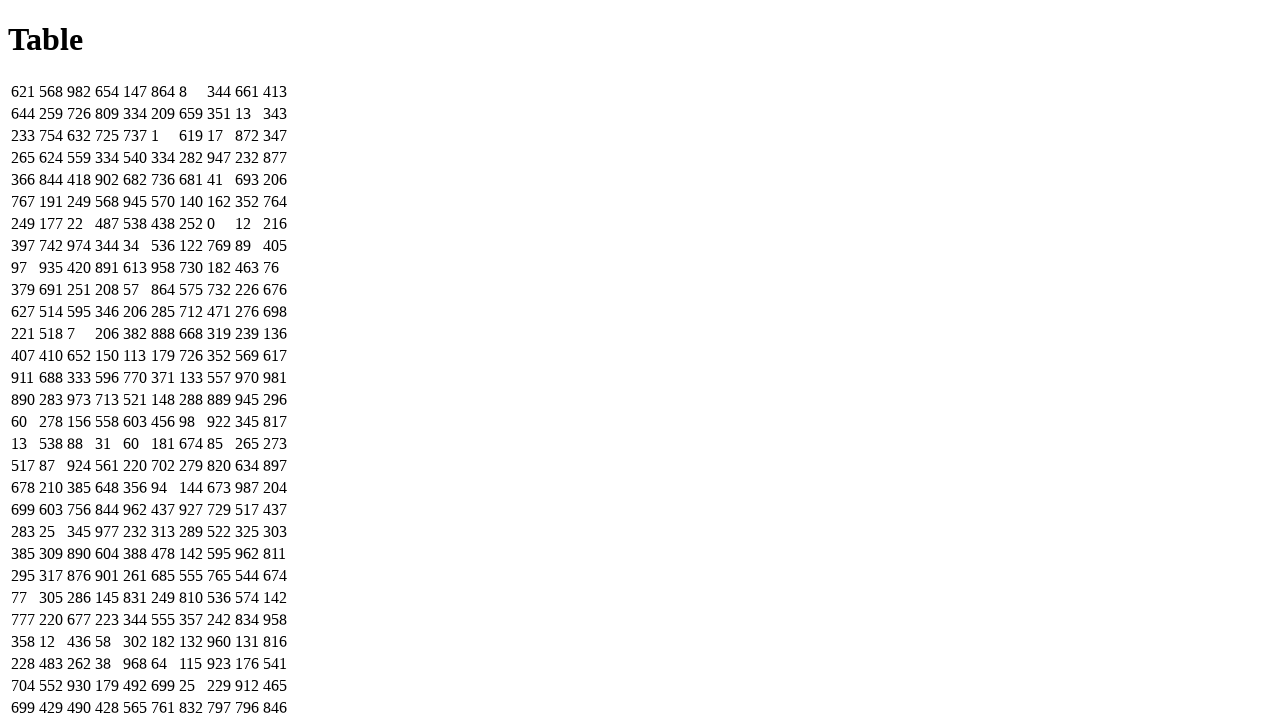

Verified table data loaded correctly on seed=8 page
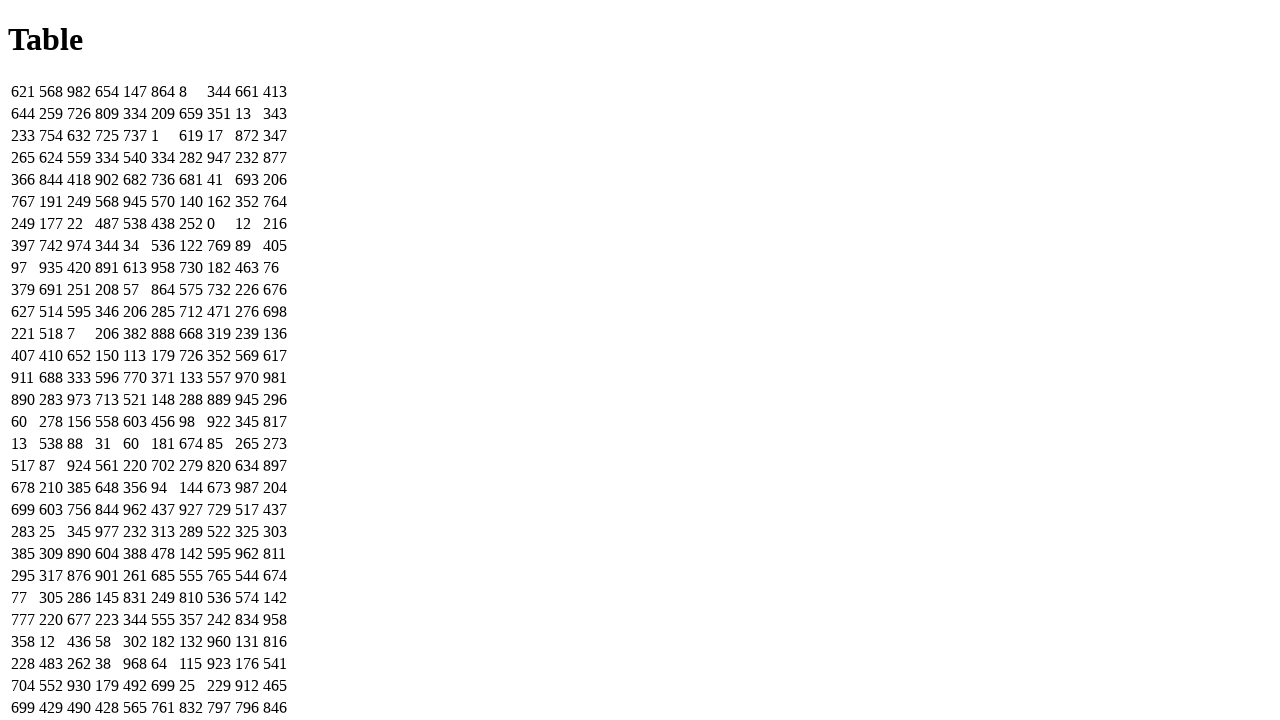

Navigated to table page with seed=9
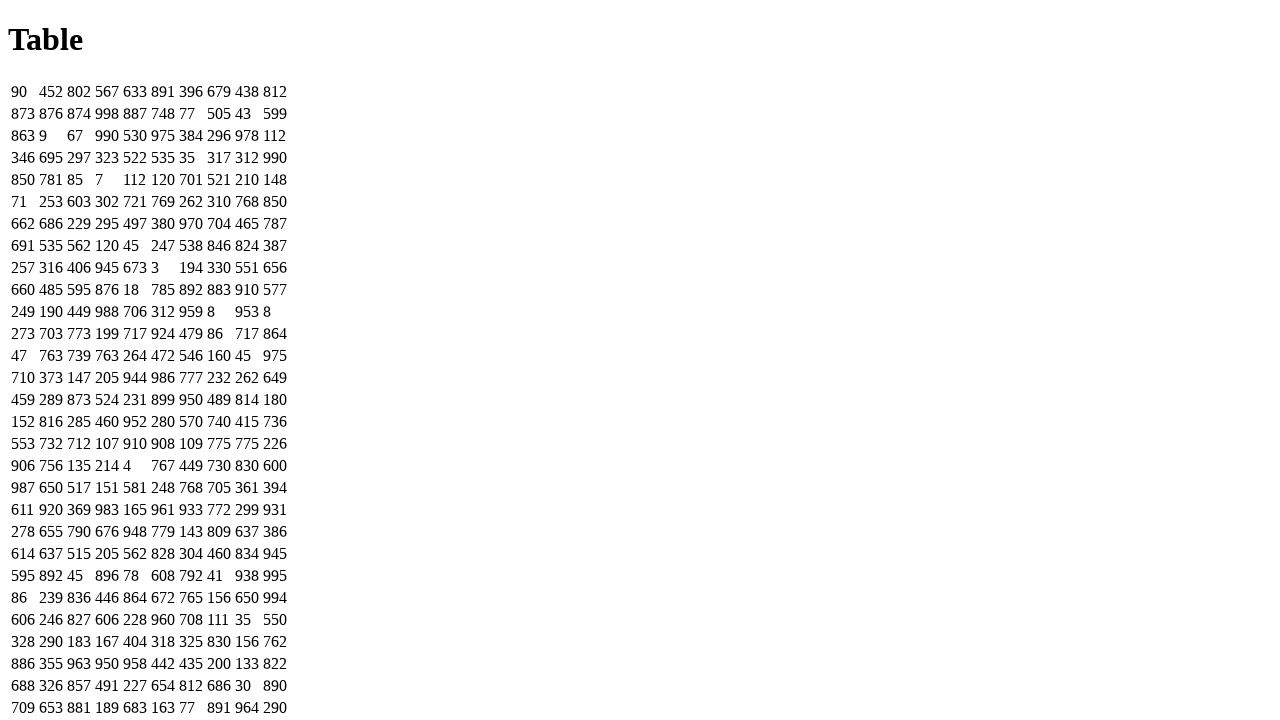

Verified table data loaded correctly on seed=9 page
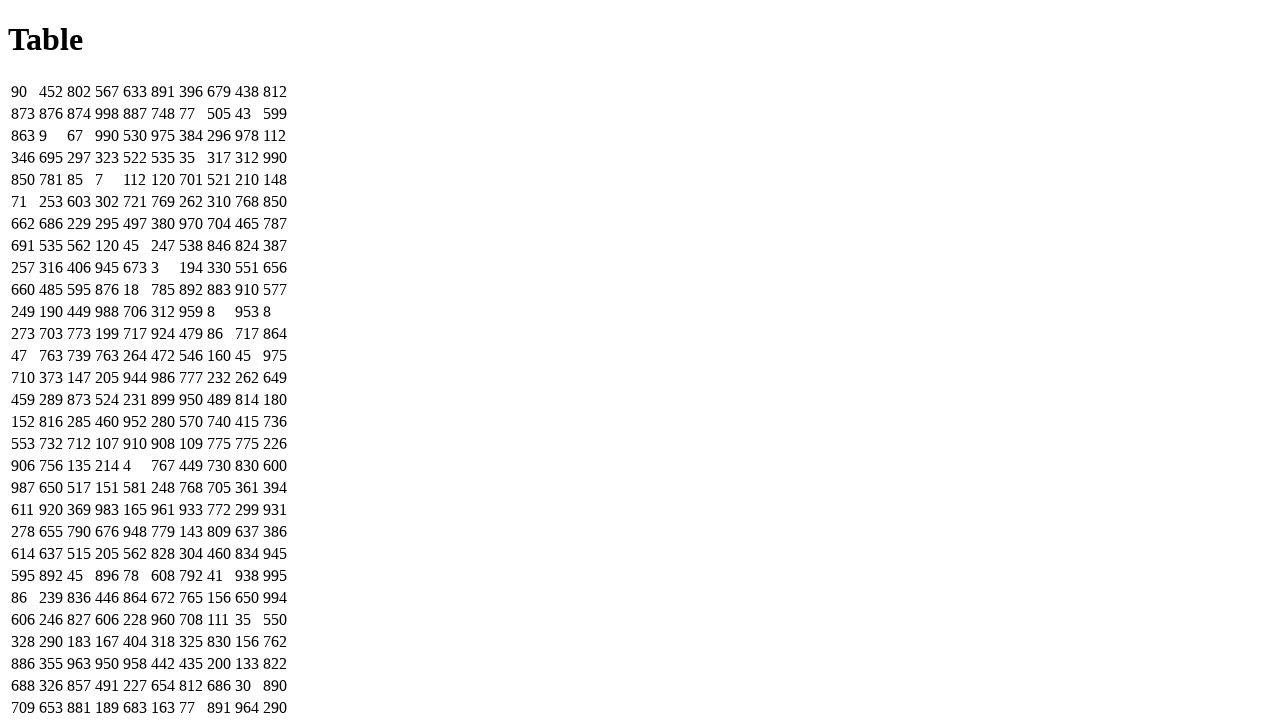

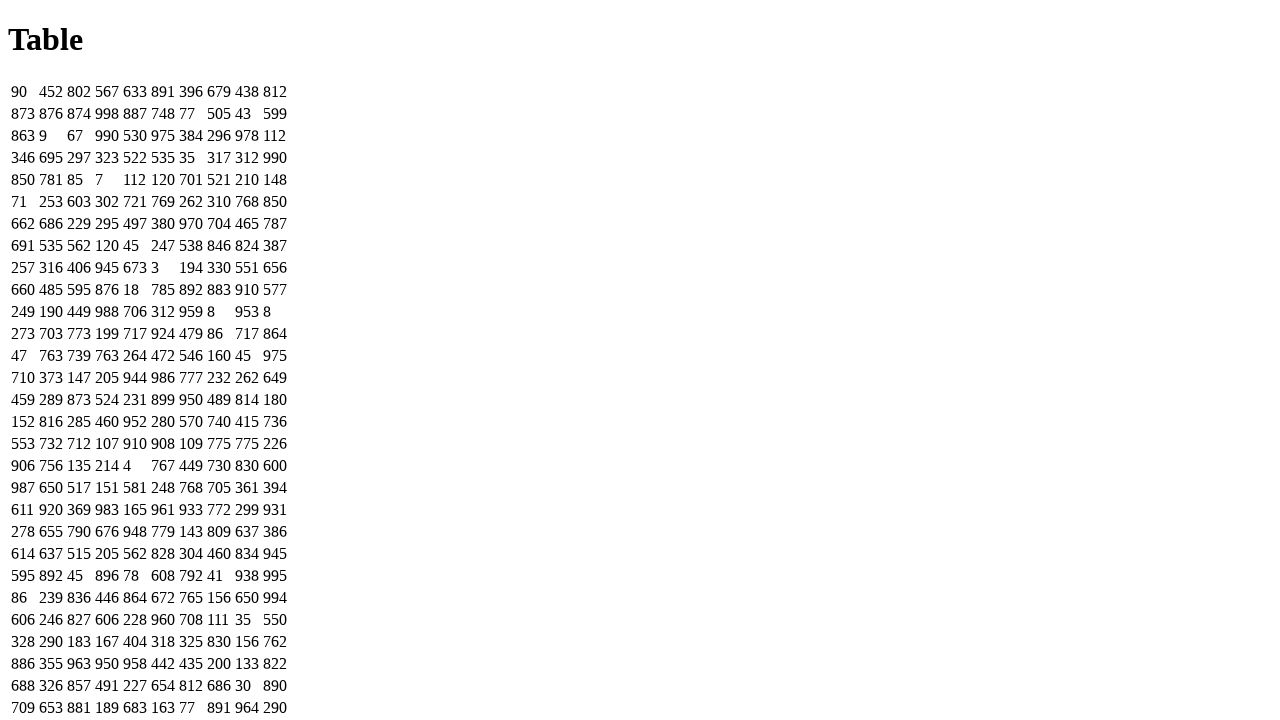